Navigates to Steam status page and waits for region status elements to load

Starting URL: https://steamstat.us/

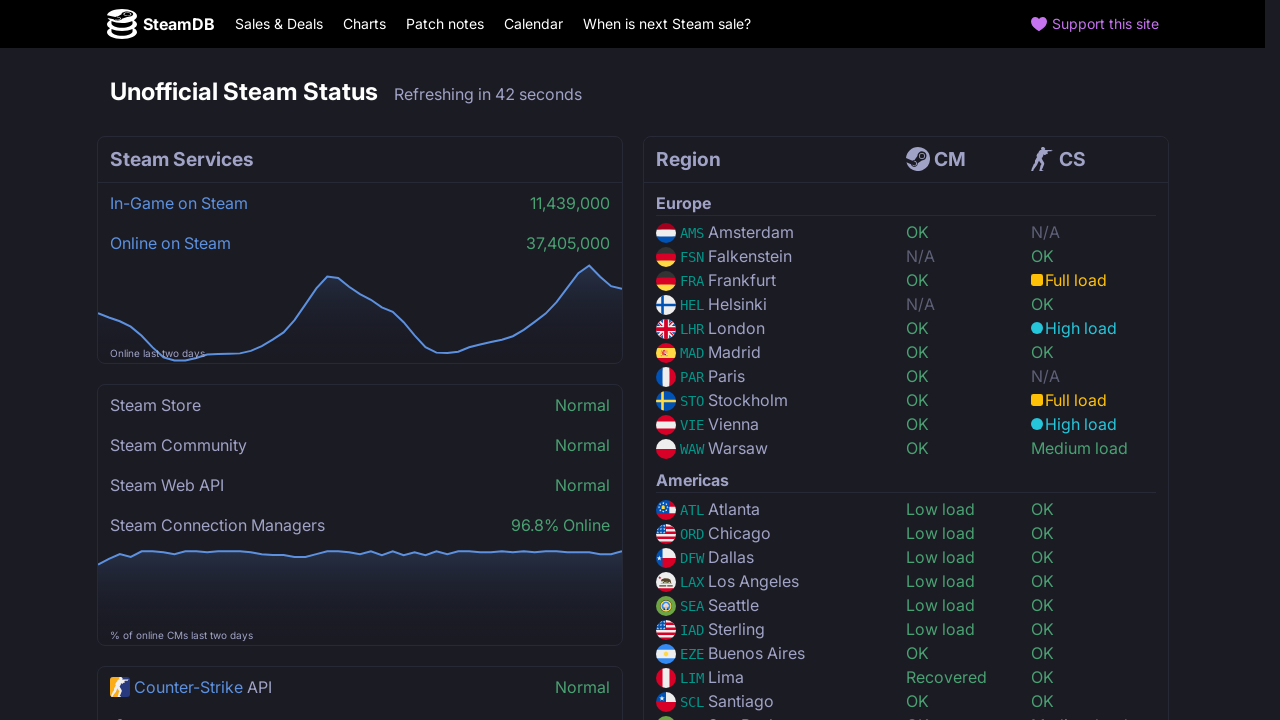

Waited for region status elements to load on Steam status page
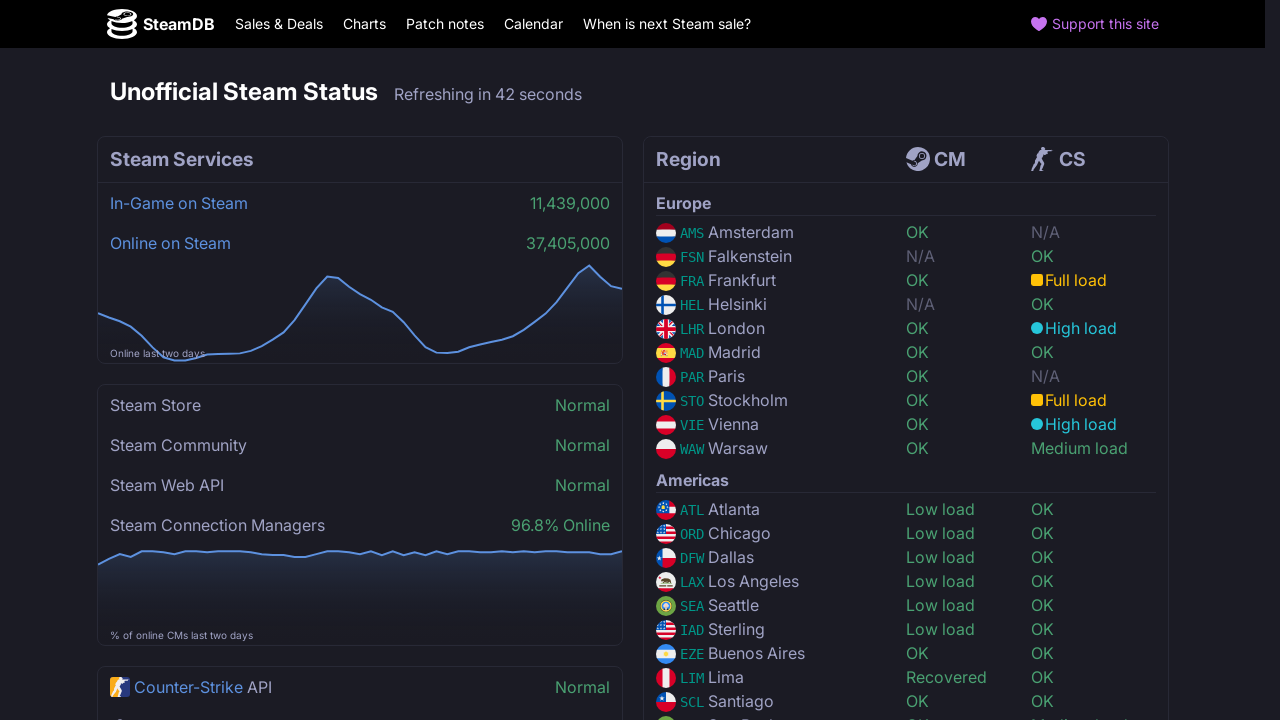

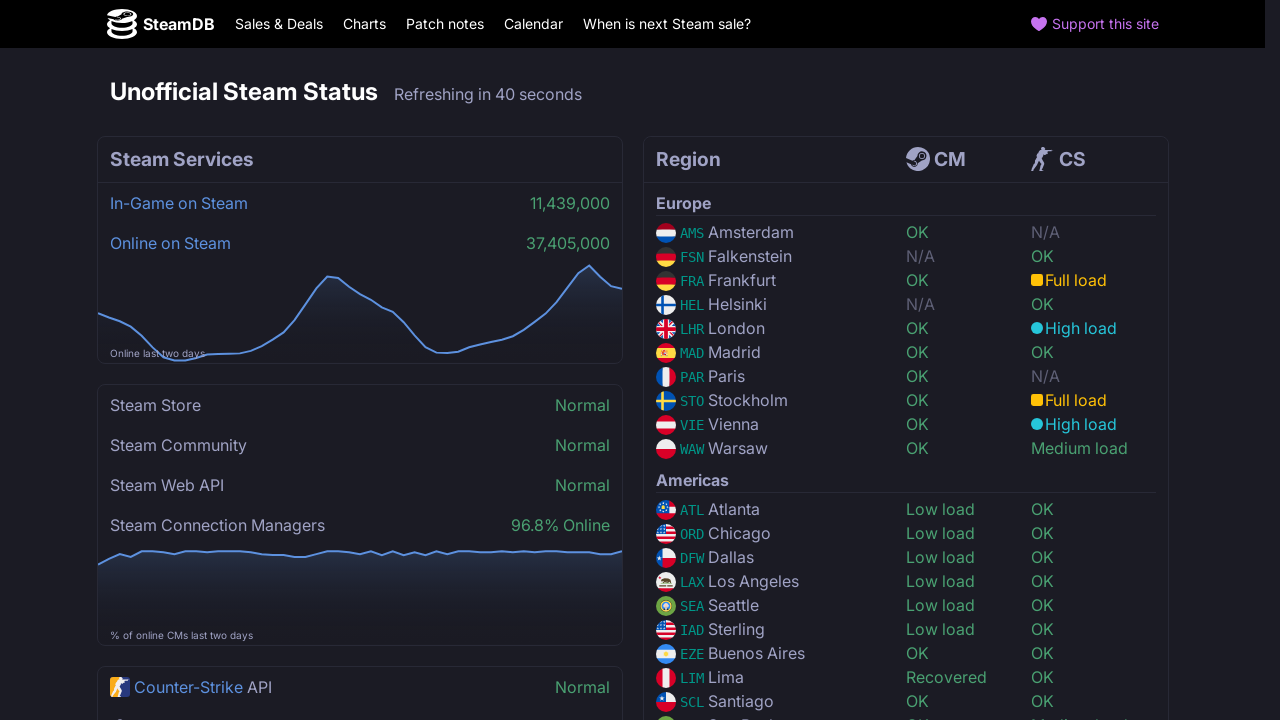